Tests the text box form on DemoQA by filling in user details and verifying the "Text Box" text is present on the page

Starting URL: https://demoqa.com/text-box

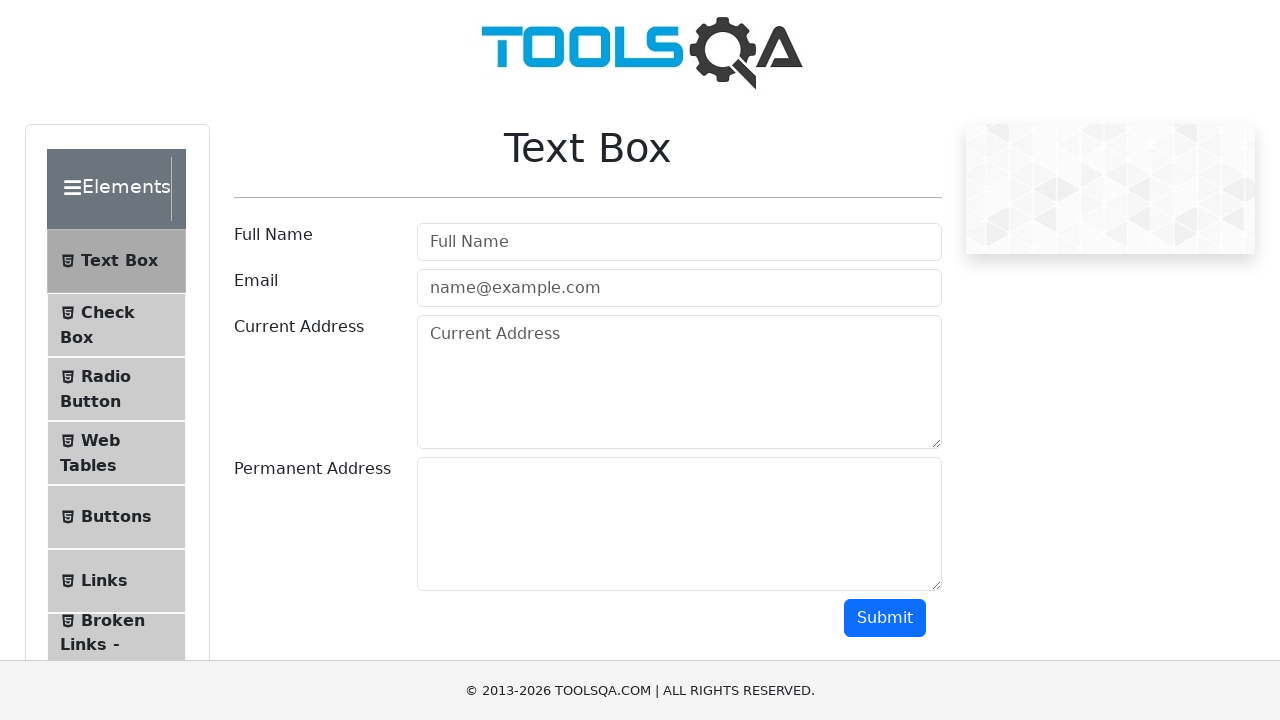

Filled full name field with 'Juan Cruz' on #userName
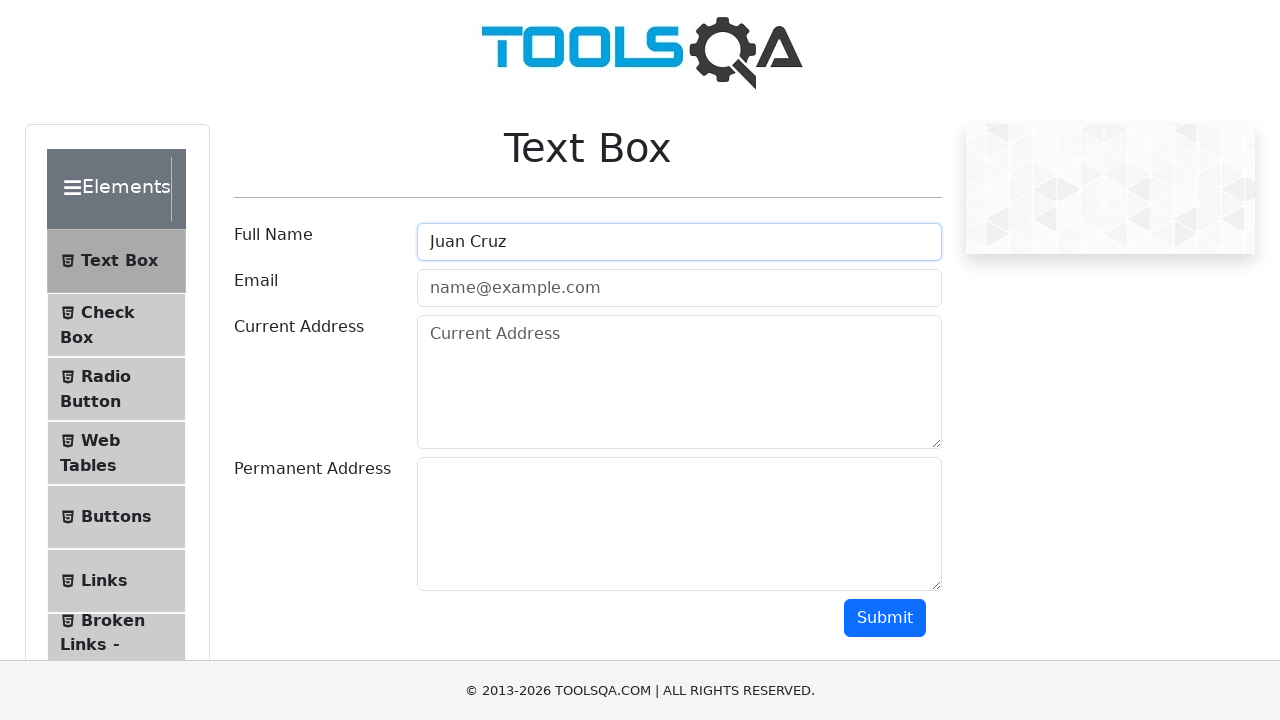

Filled email field with 'juancmouhape@gmail.com' on #userEmail
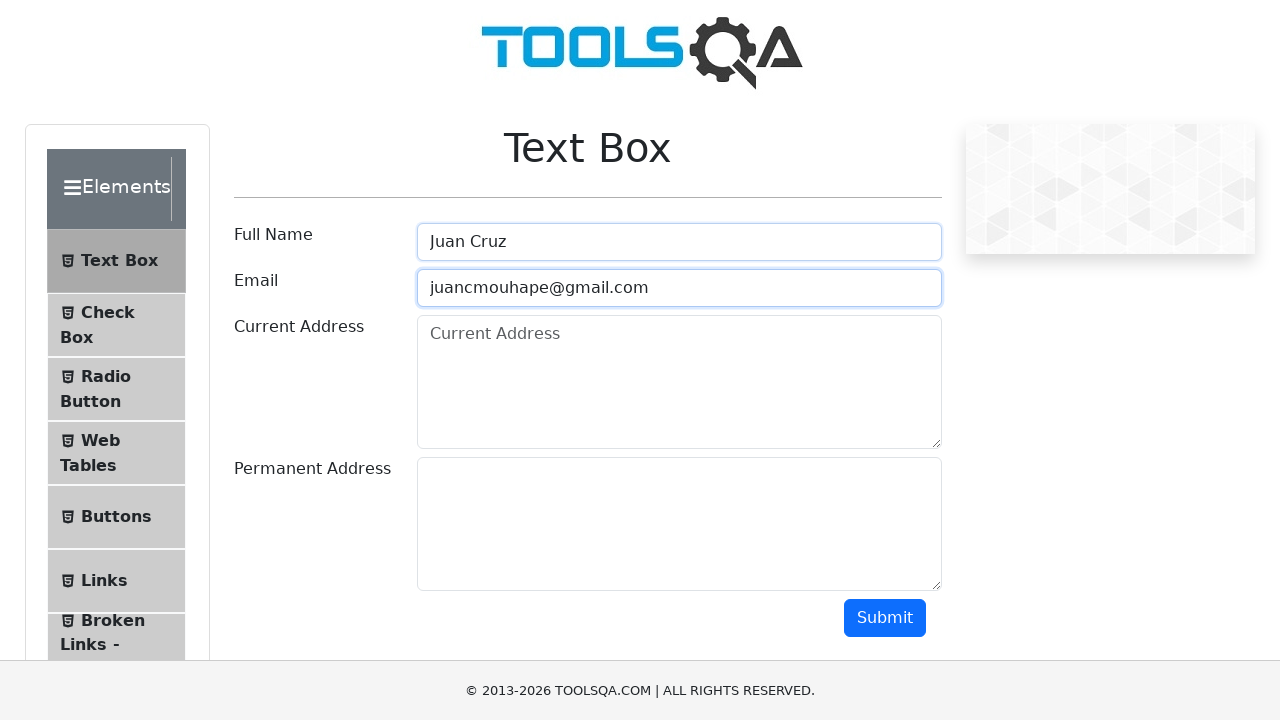

Filled current address field with 'Dir uno' on #currentAddress
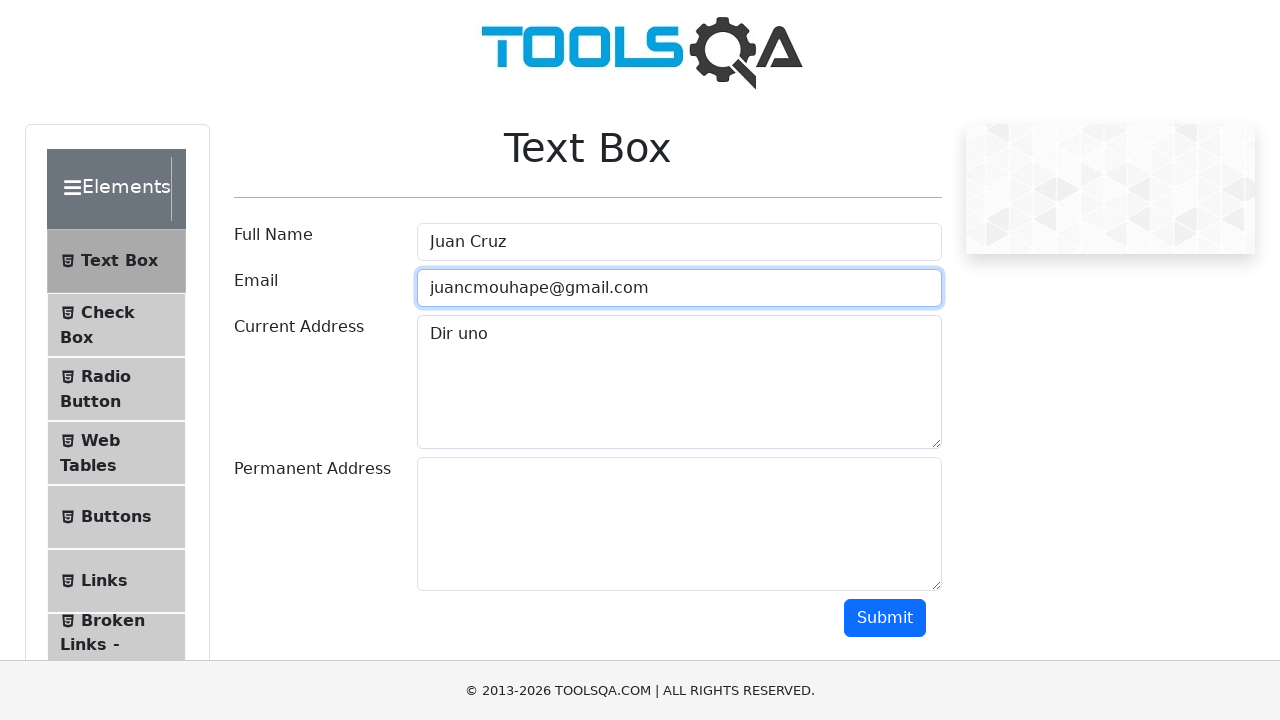

Filled permanent address field with 'Dir dos' on #permanentAddress
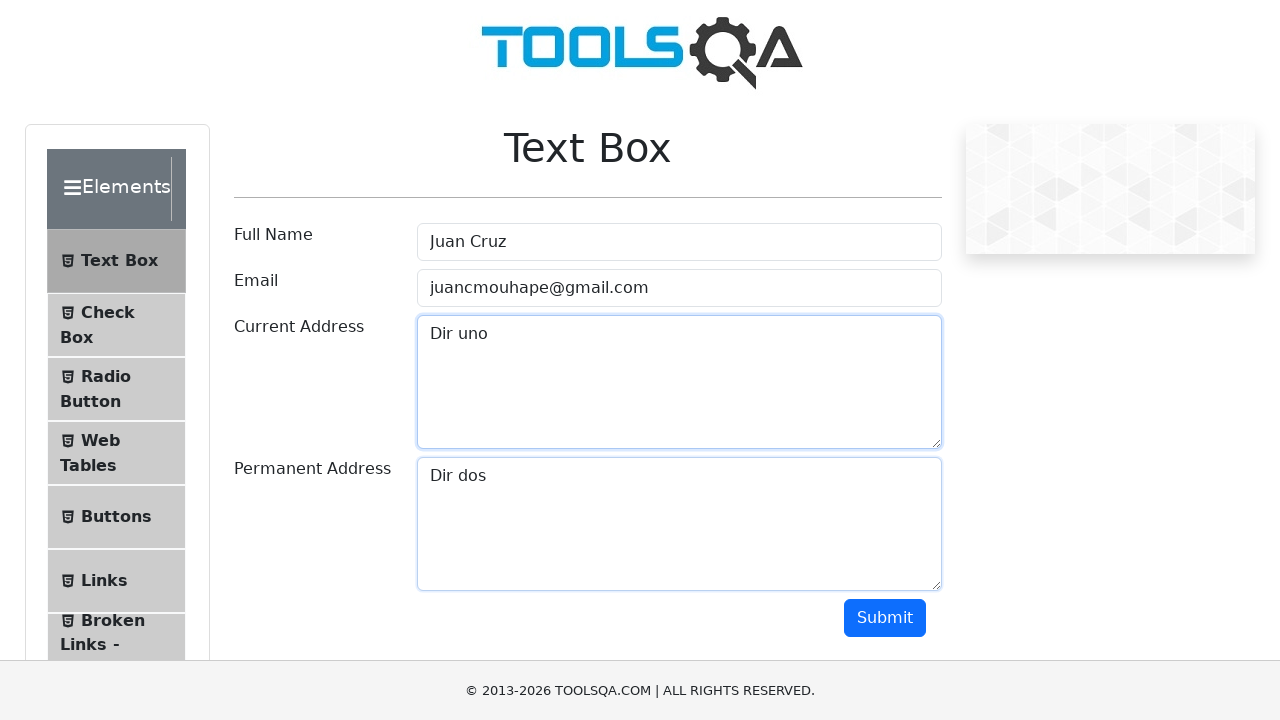

Scrolled down to make submit button visible
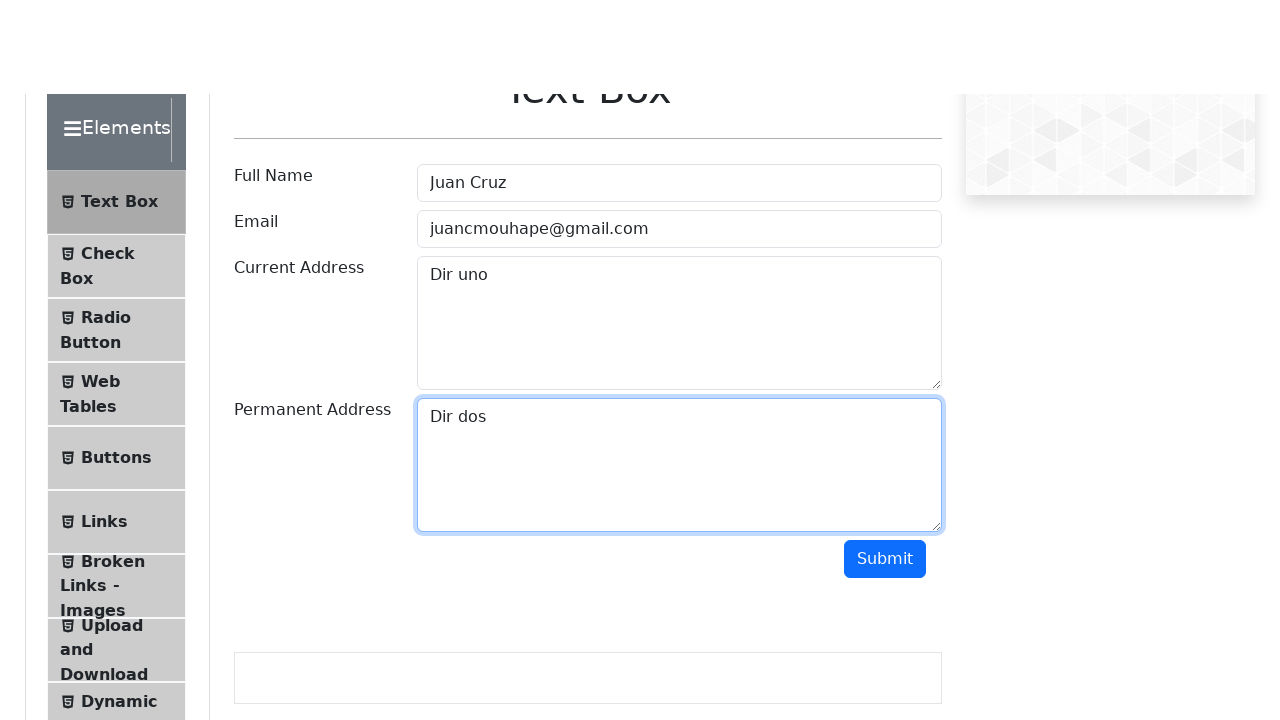

Clicked submit button to submit form at (885, 378) on #submit
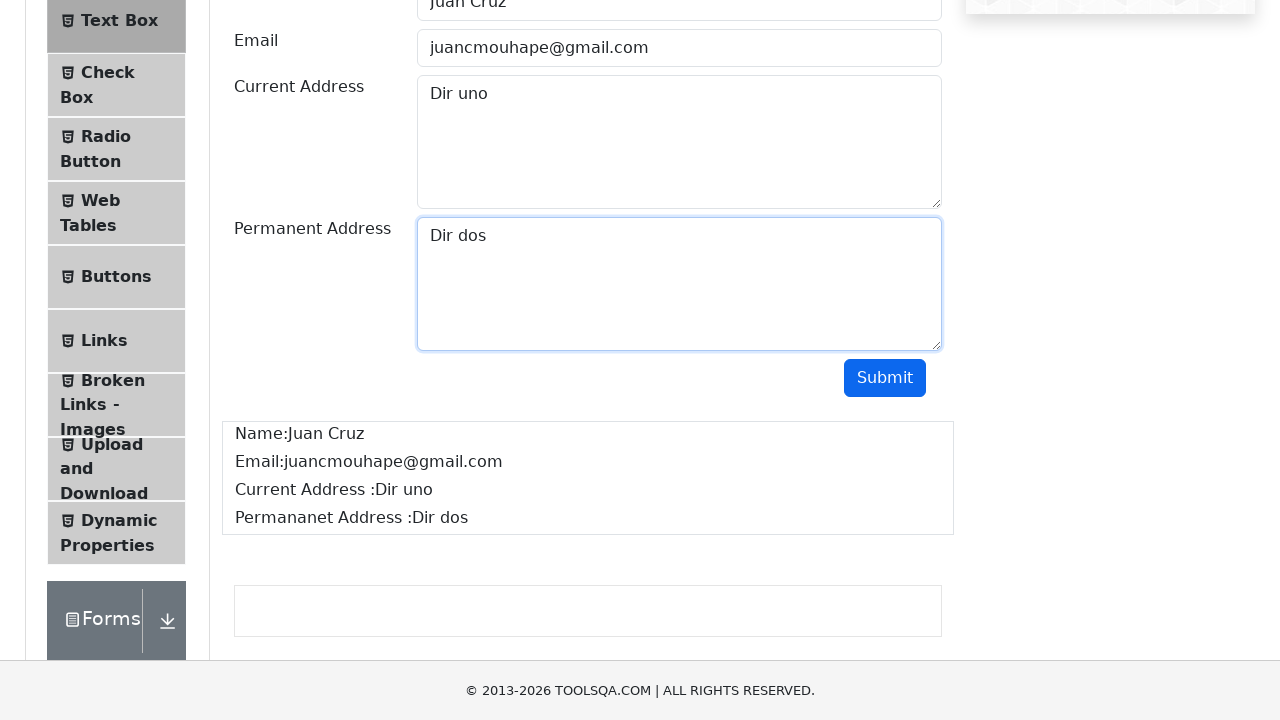

Verified 'Text Box' text is present on page
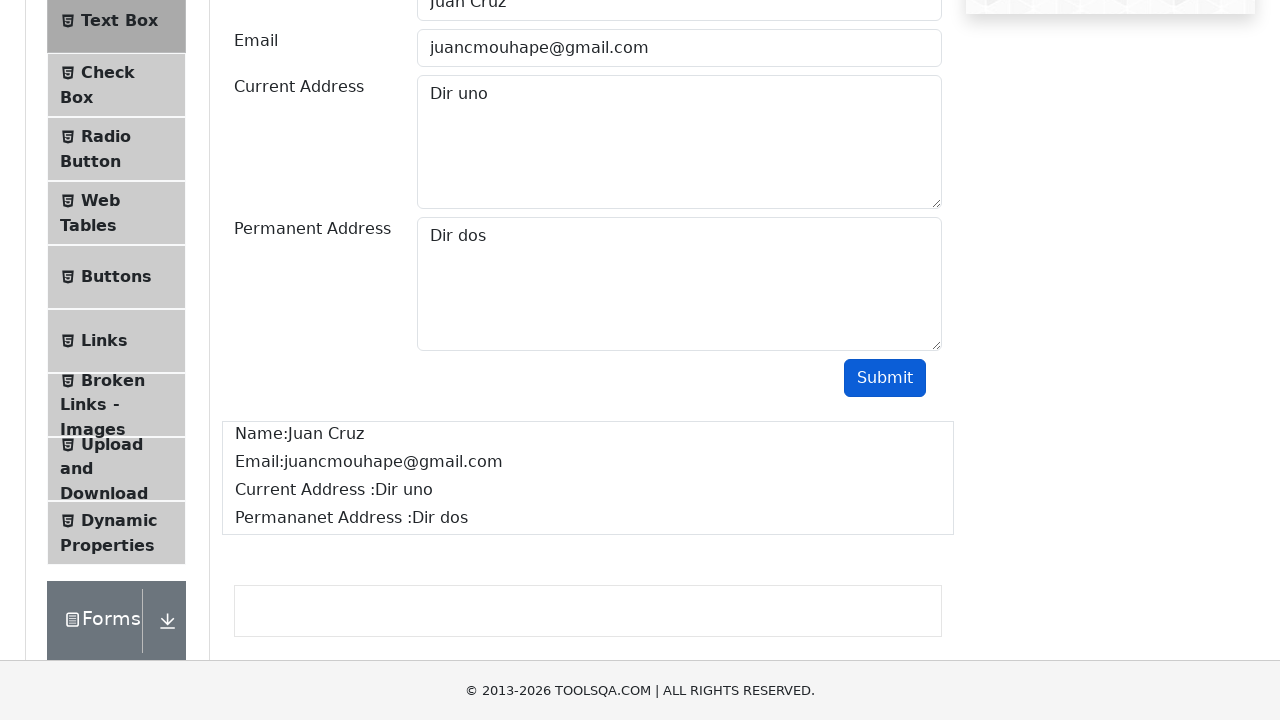

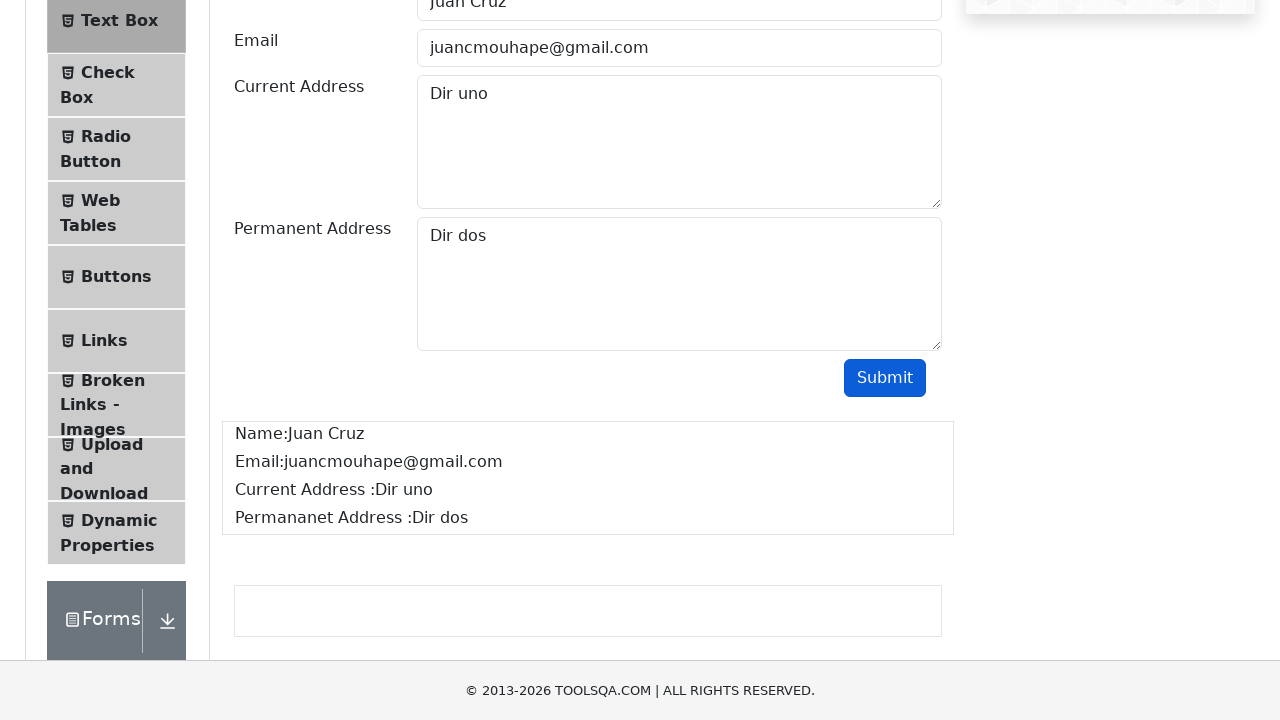